Tests exit intent modal by moving mouse outside viewport to trigger the modal popup

Starting URL: http://the-internet.herokuapp.com/exit_intent

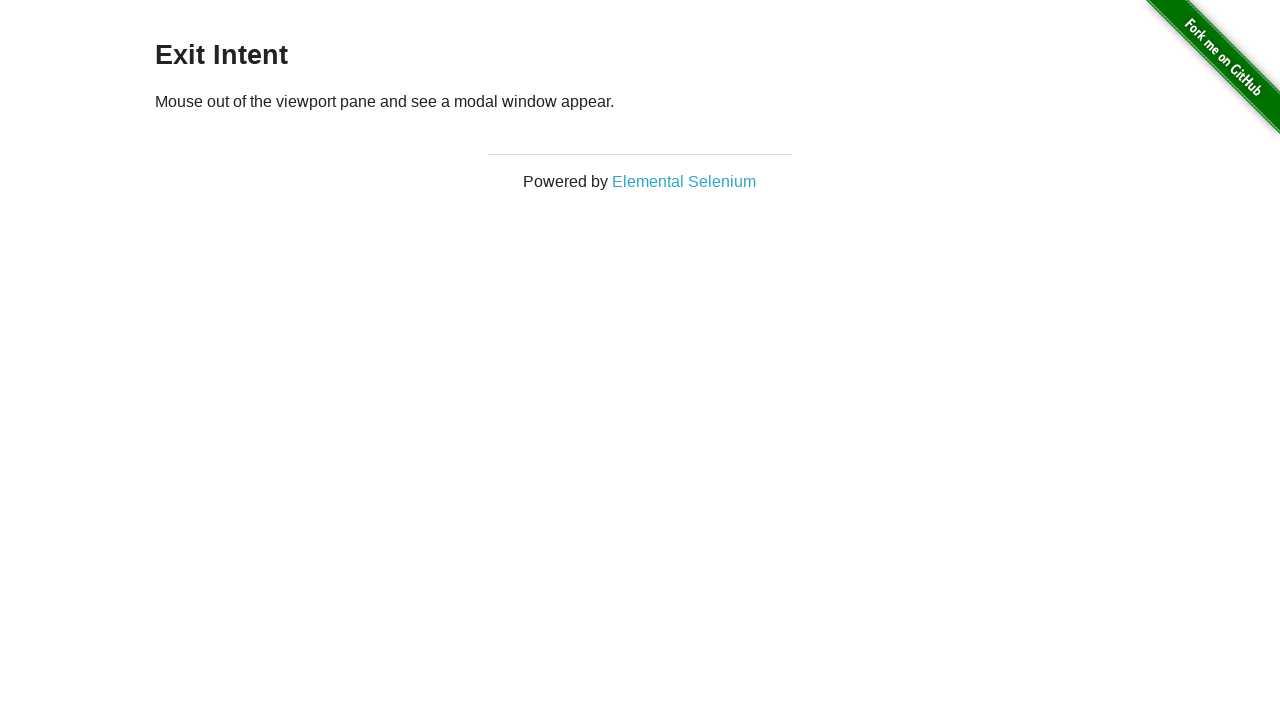

Moved mouse to top of viewport at coordinates (500, 0) at (500, 0)
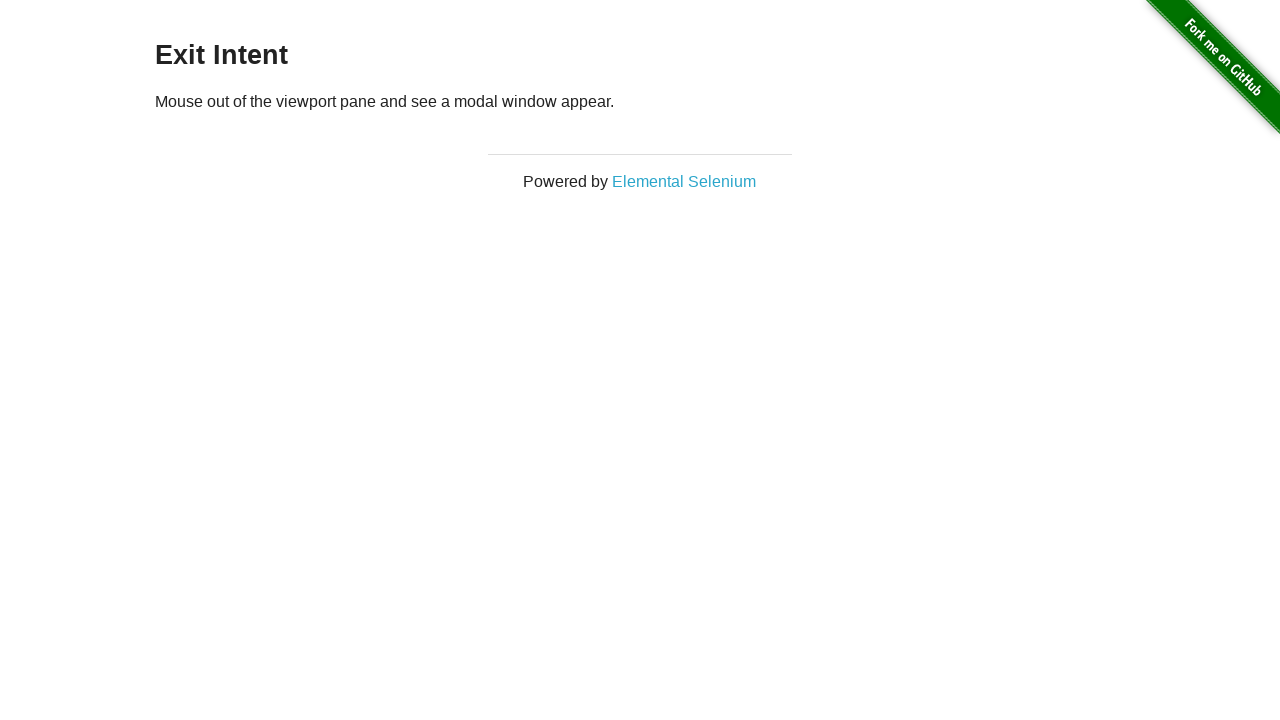

Moved mouse outside viewport at coordinates (500, -10) to trigger exit intent modal at (500, -10)
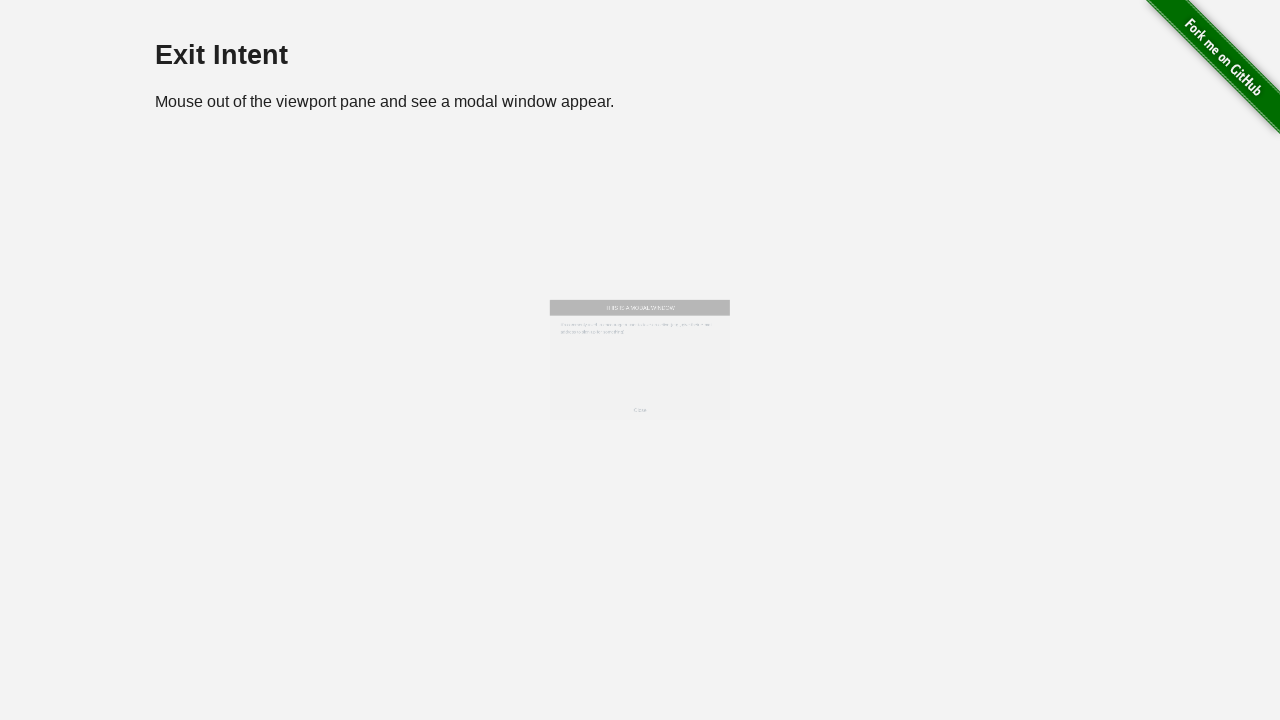

Exit intent modal appeared with visible modal body
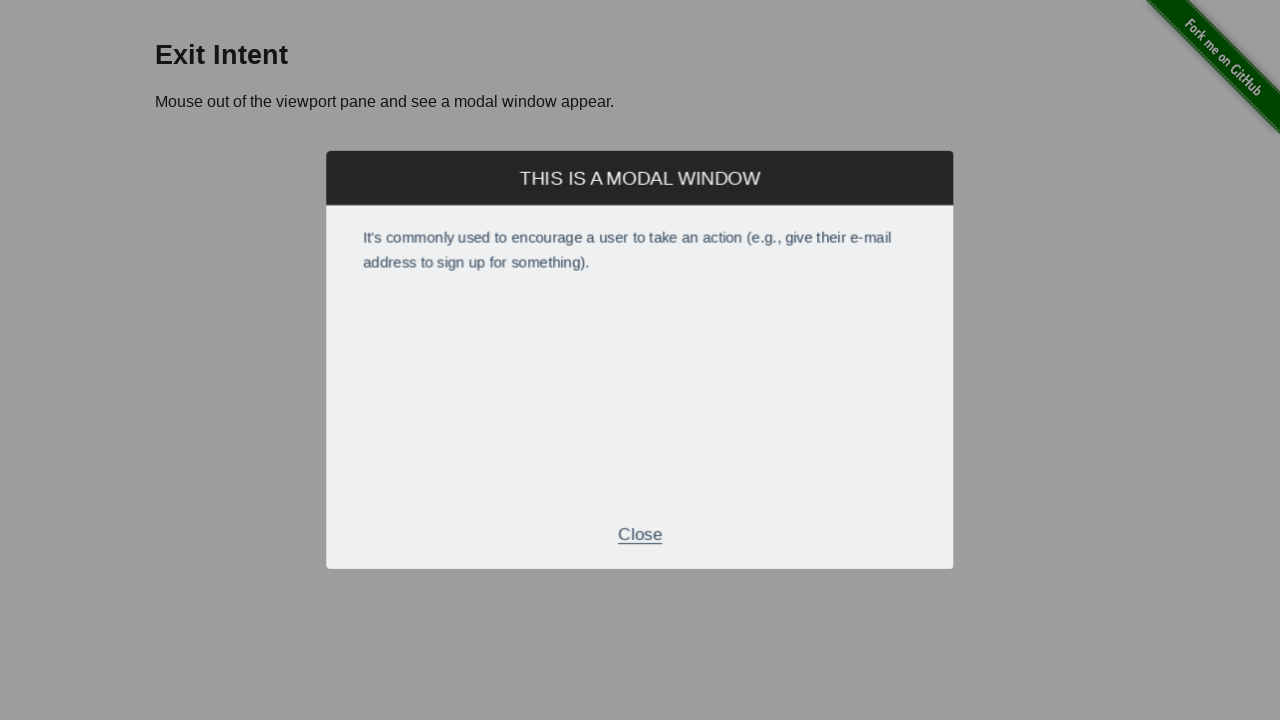

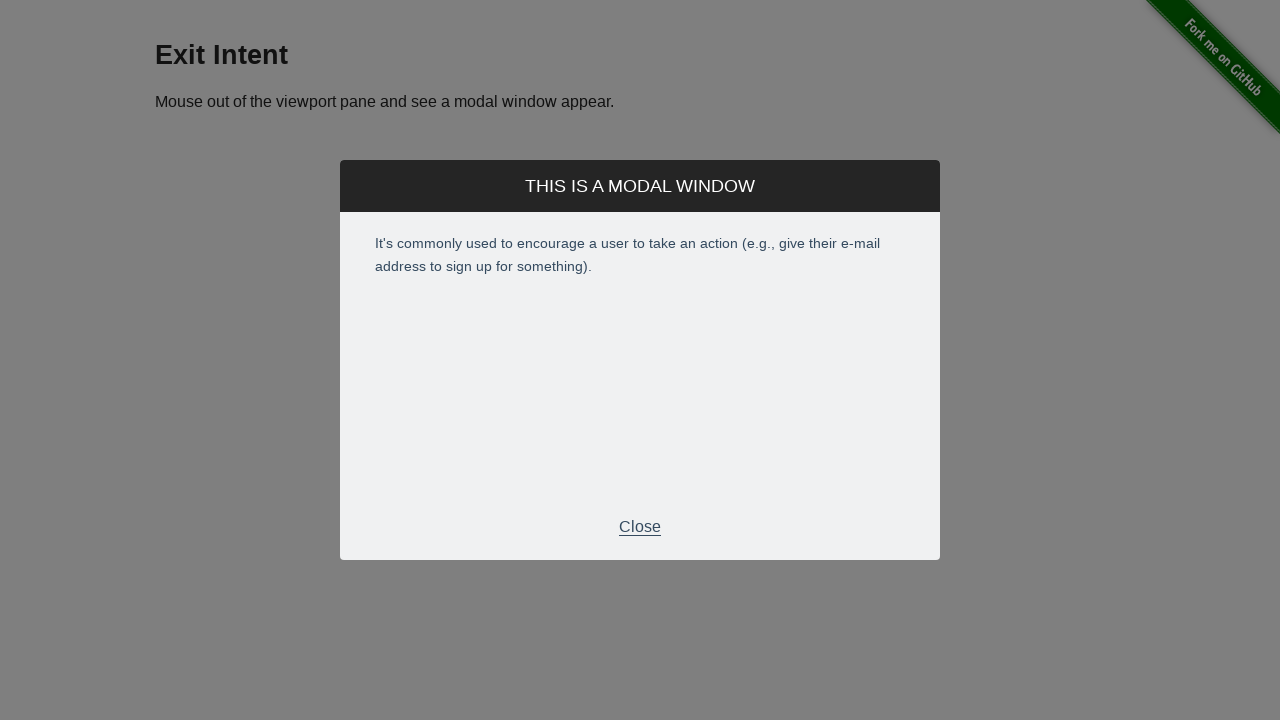